Tests car form submission by filling in all fields (name, year, power, price, manufacturer) and clicking submit

Starting URL: https://carros-crud.vercel.app/

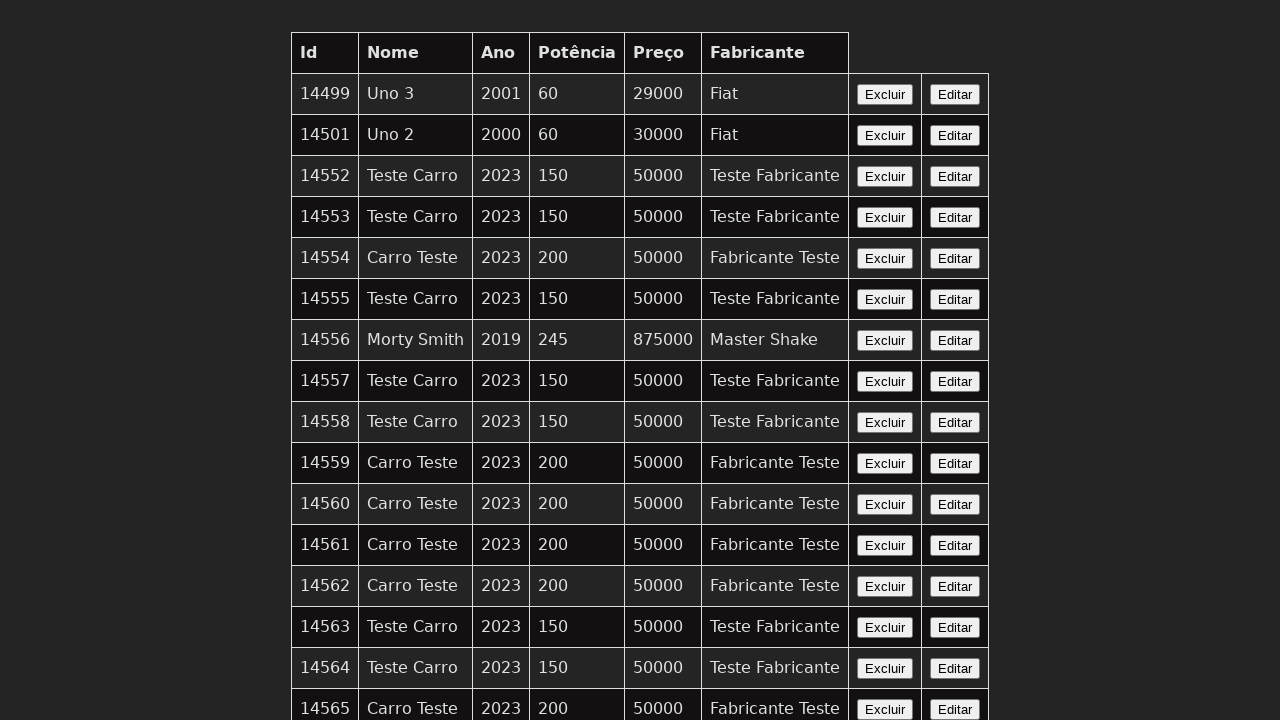

Waited for name field to be visible
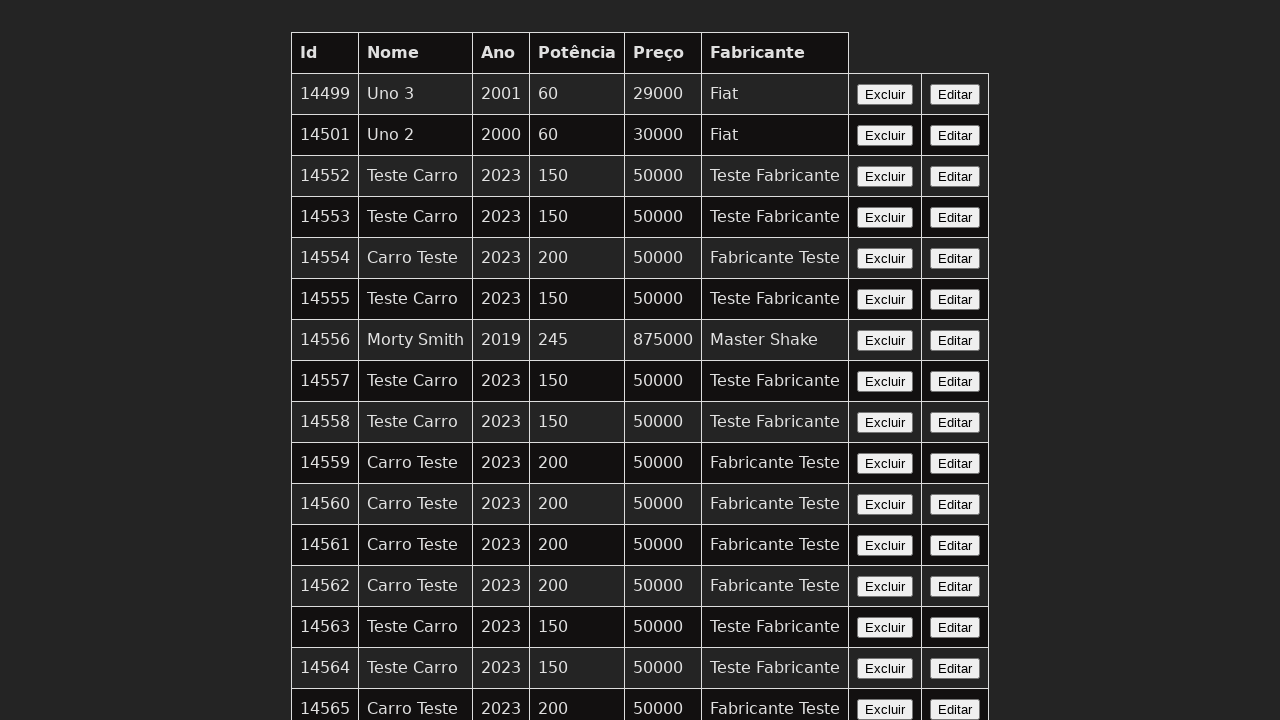

Filled car name field with 'Civic Sport' on input[name='nome']
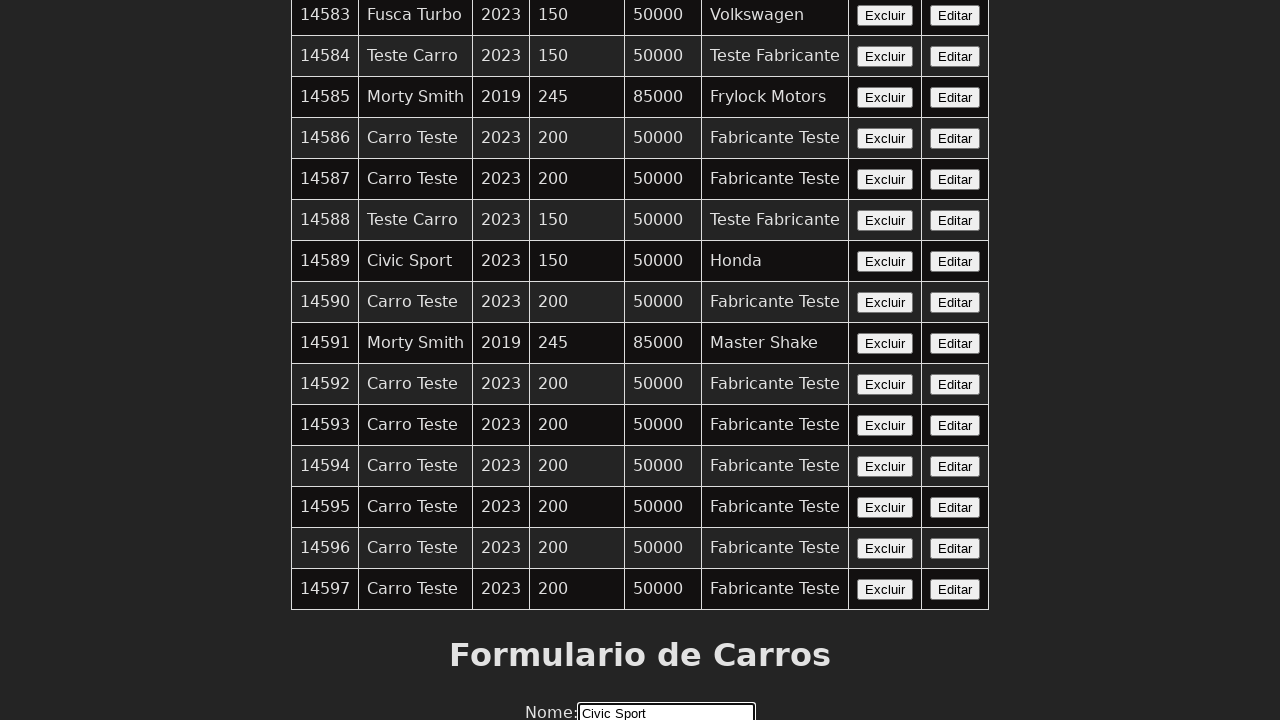

Filled year field with '2024' on input[name='ano']
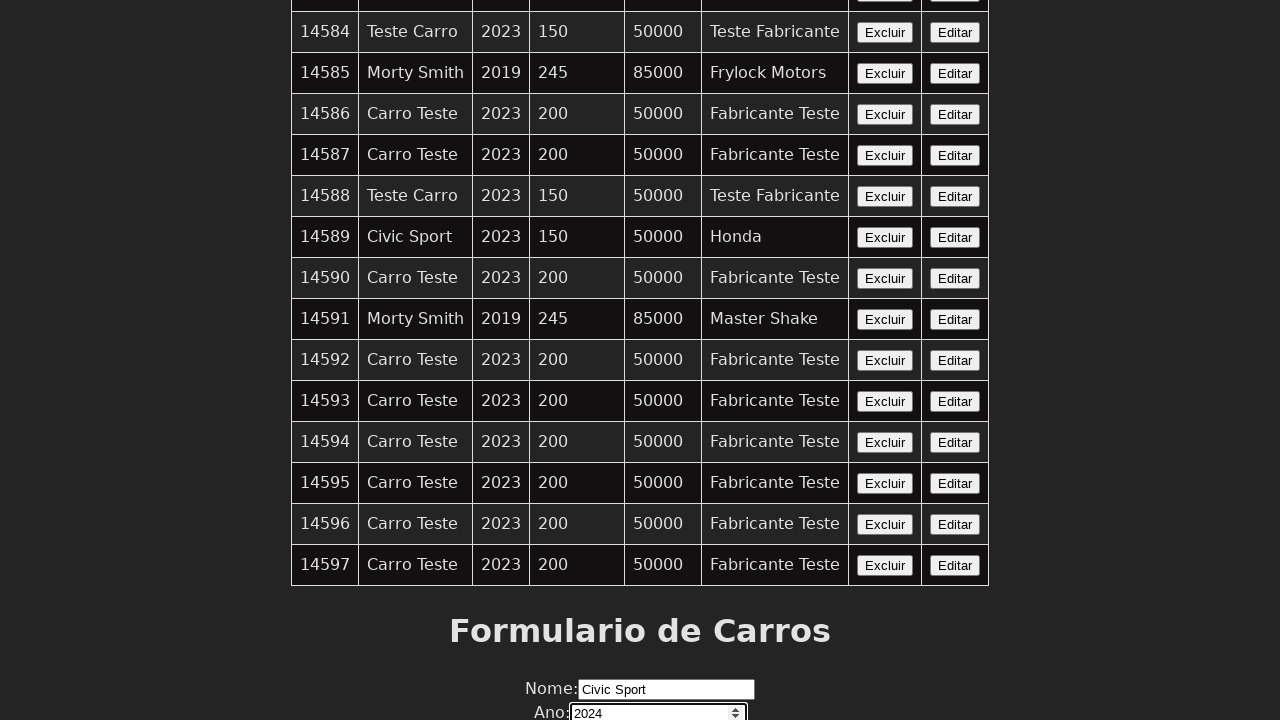

Filled power field with '175' on input[name='potencia']
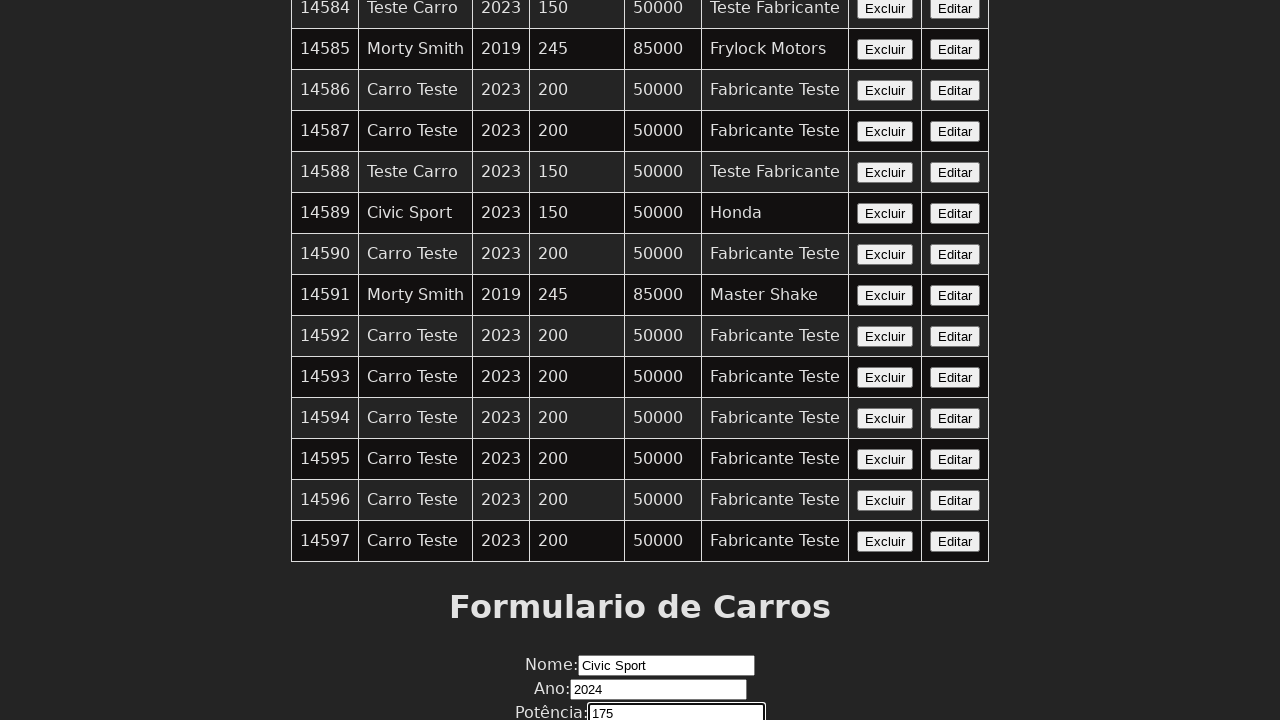

Filled price field with '85000' on input[name='preco']
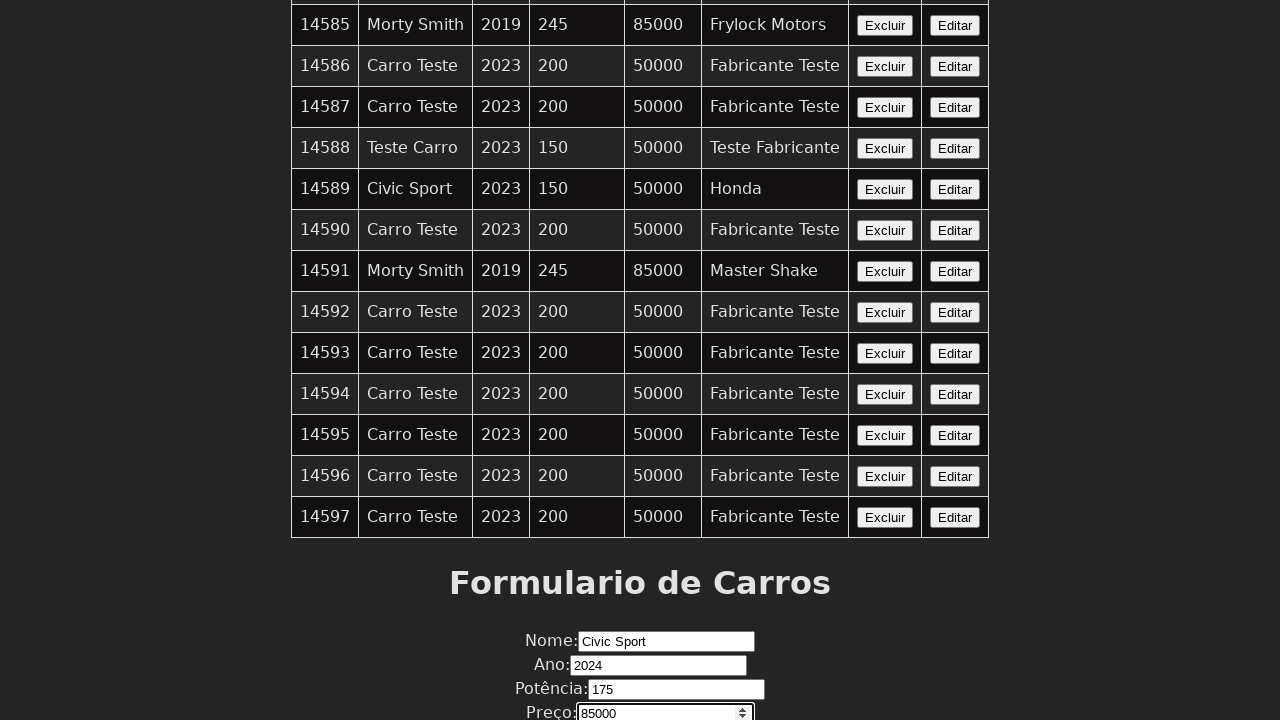

Filled manufacturer field with 'Honda' on input[name='fabricante']
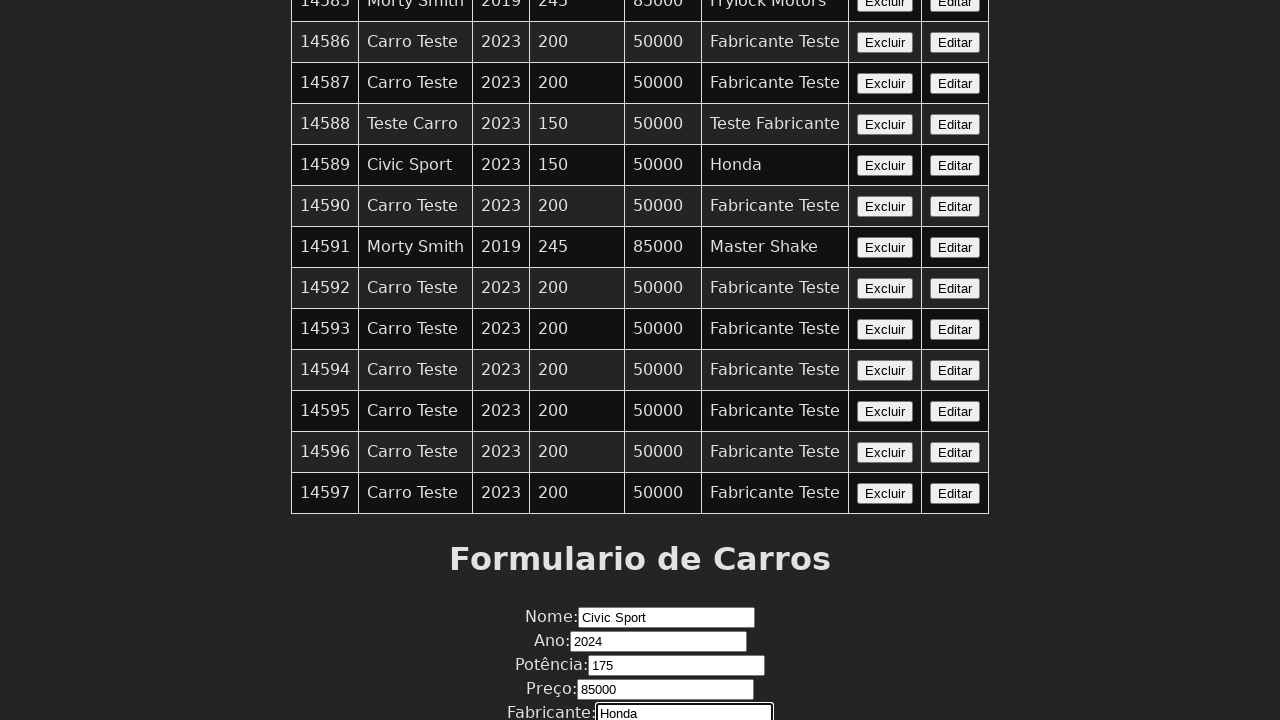

Clicked submit button to submit car form at (640, 676) on button:has-text('Enviar')
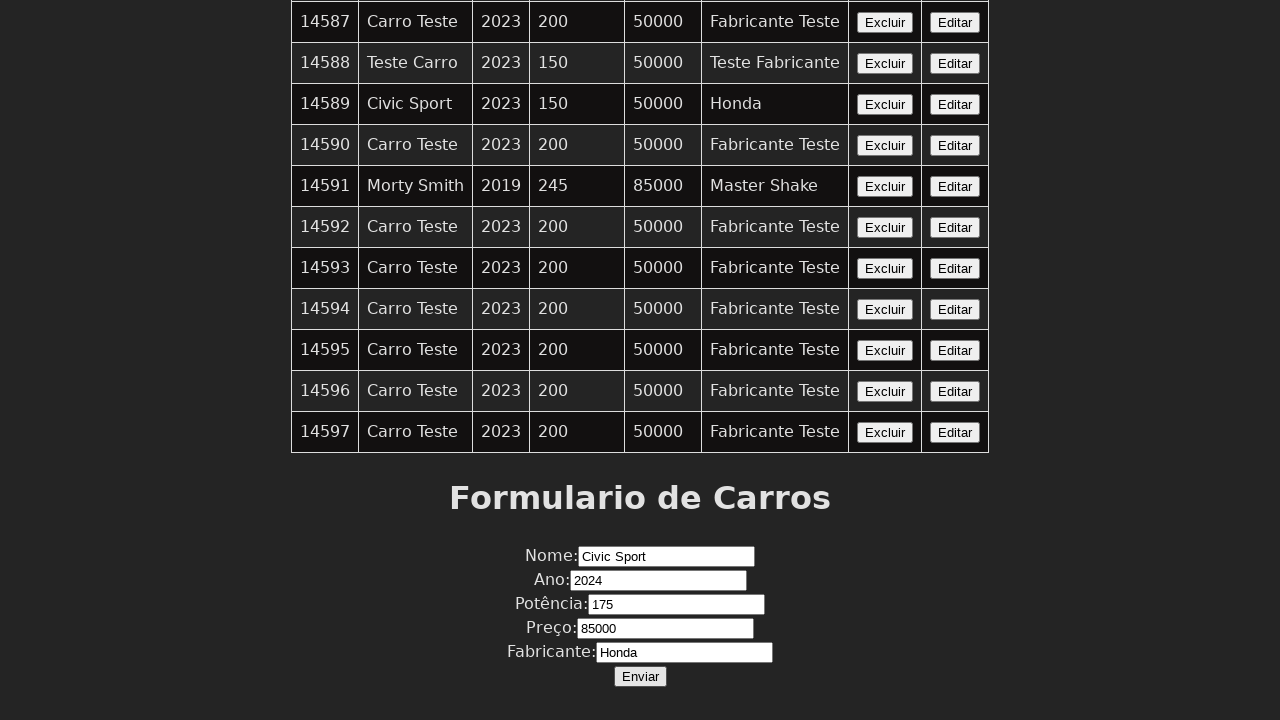

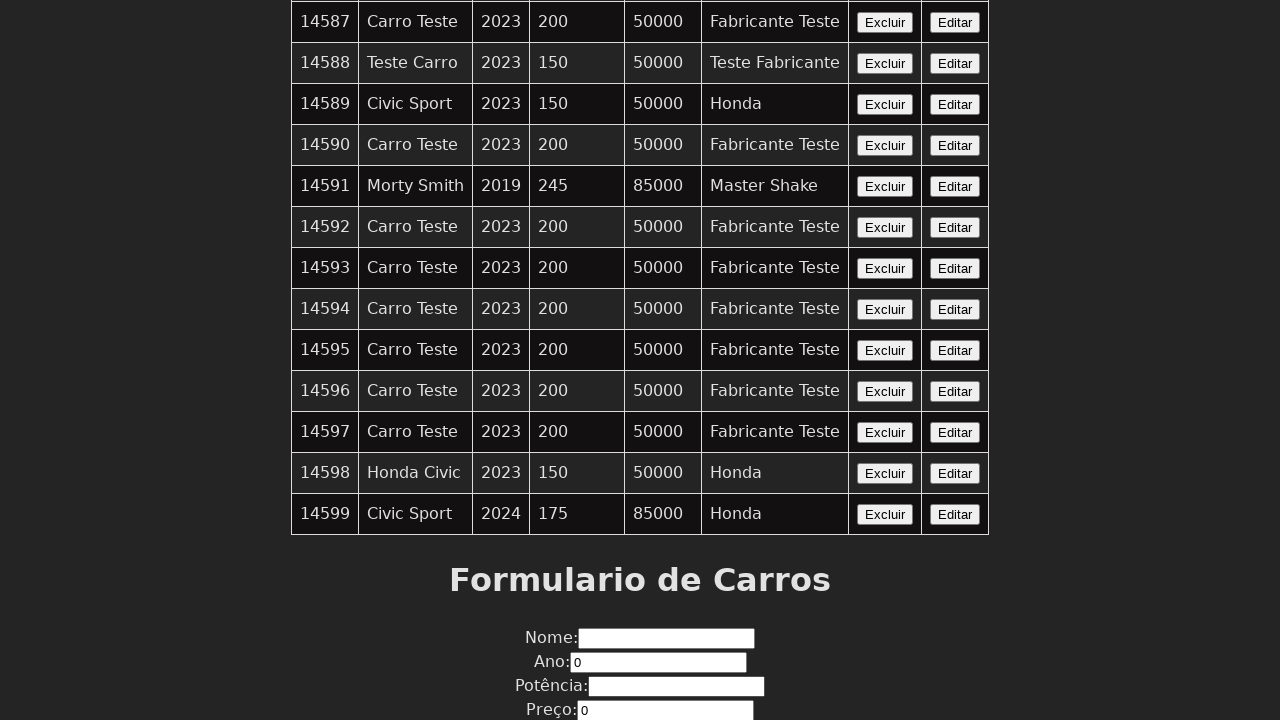